Tests table sorting functionality by clicking on the dues column header and verifying the data is sorted in ascending order

Starting URL: http://the-internet.herokuapp.com/tables

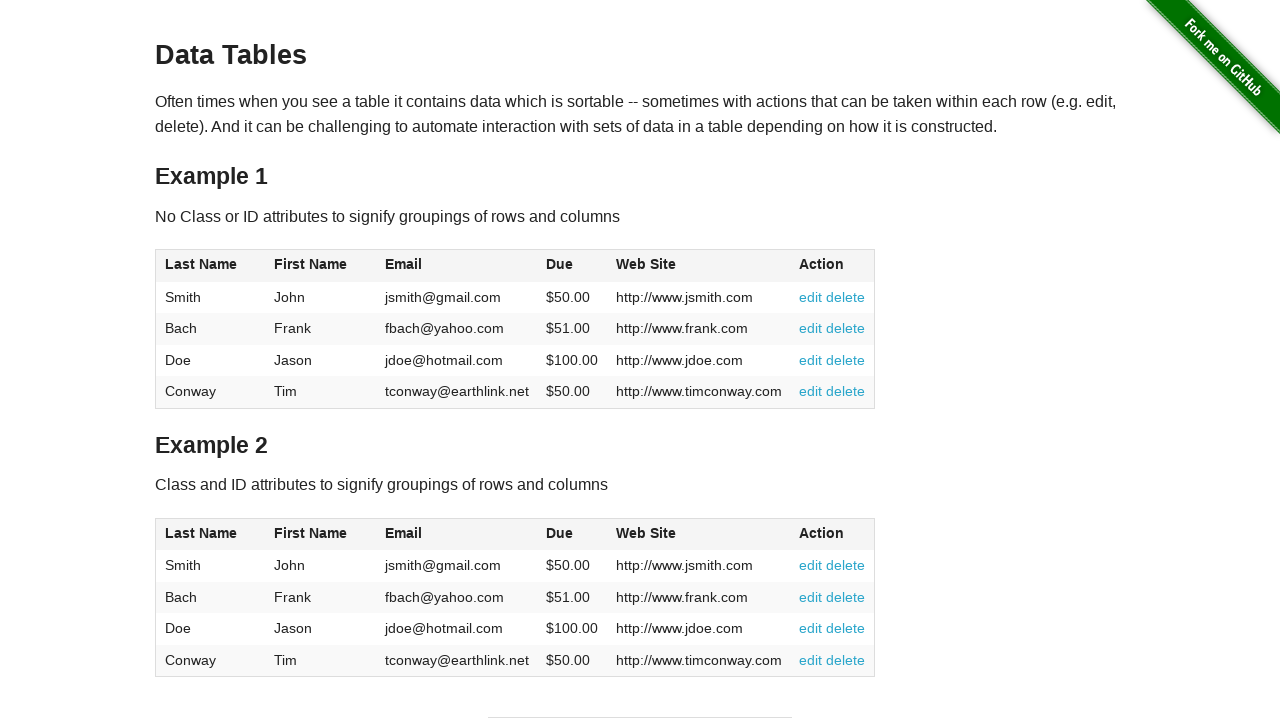

Scrolled to table2 if needed
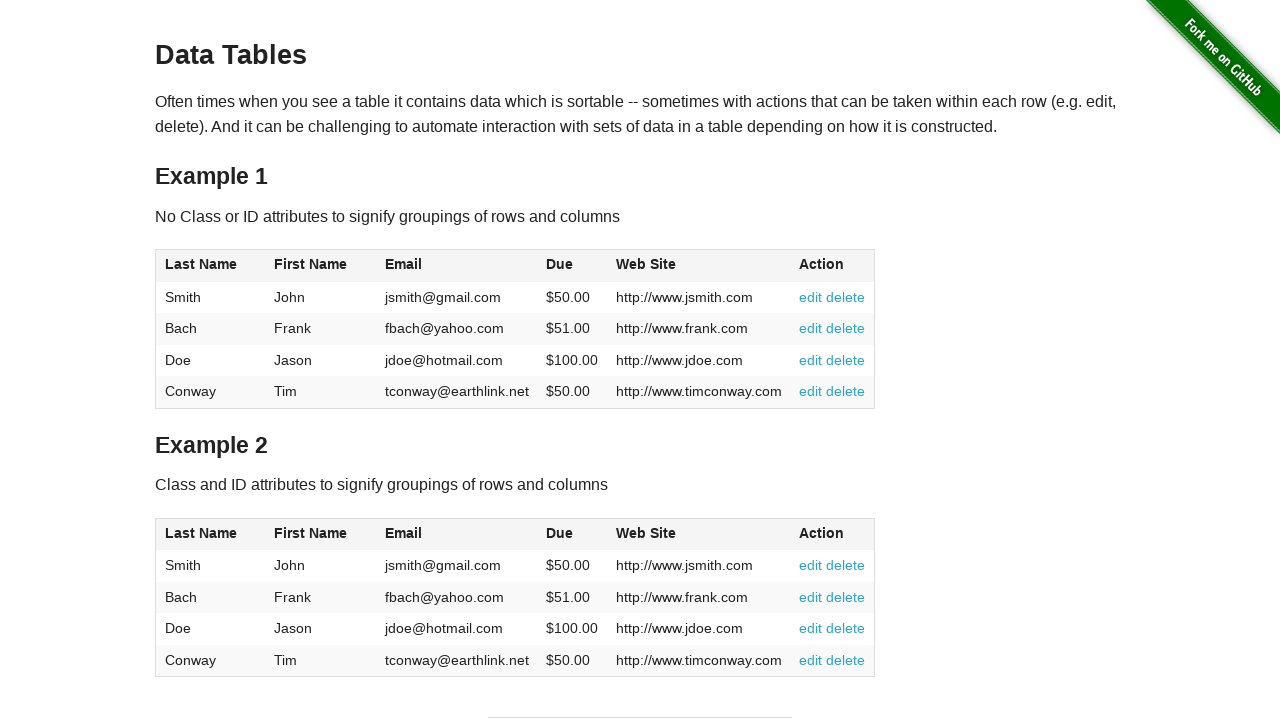

Clicked on dues column header to sort table at (560, 533) on #table2 span.dues
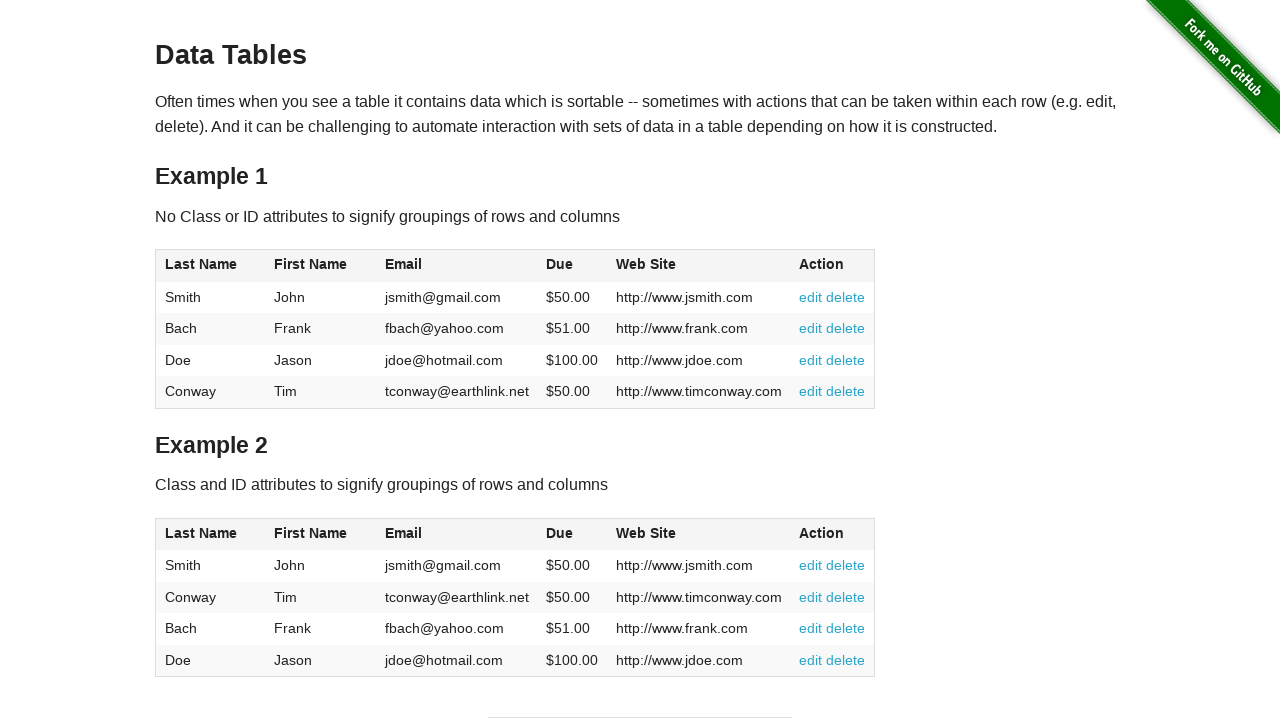

Retrieved all dues column elements from table
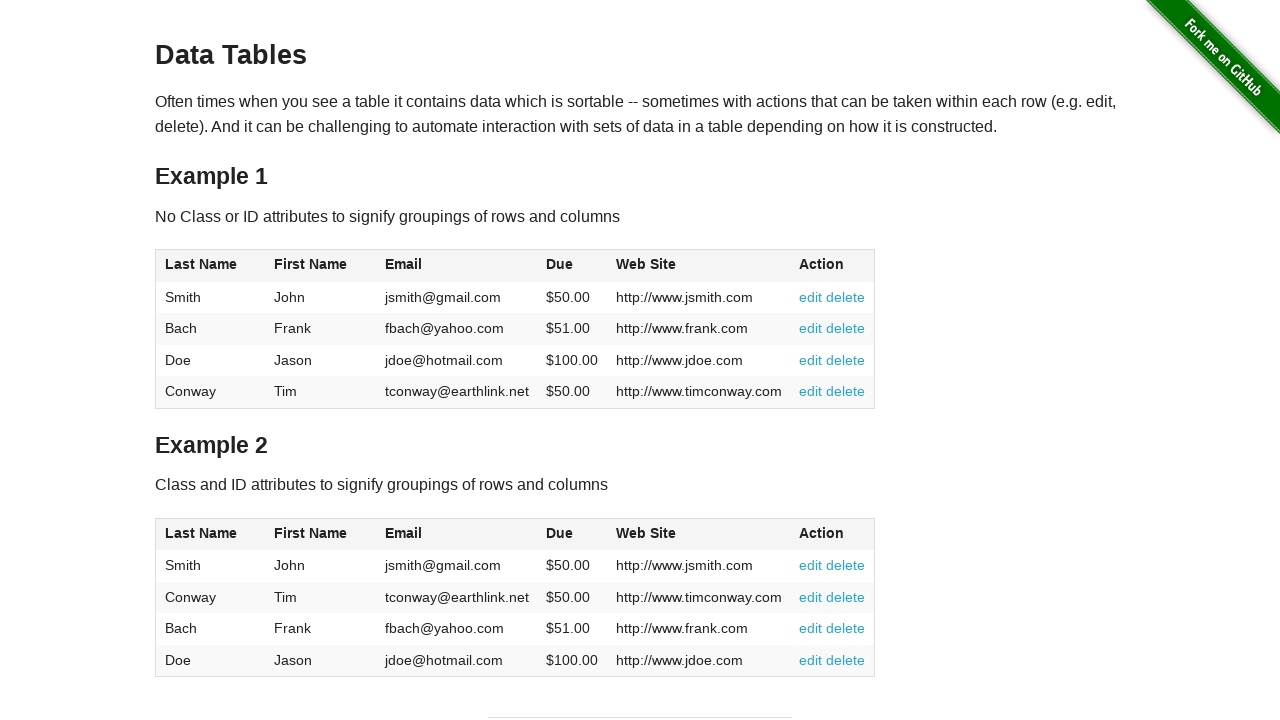

Extracted and converted 4 dues values to numeric format
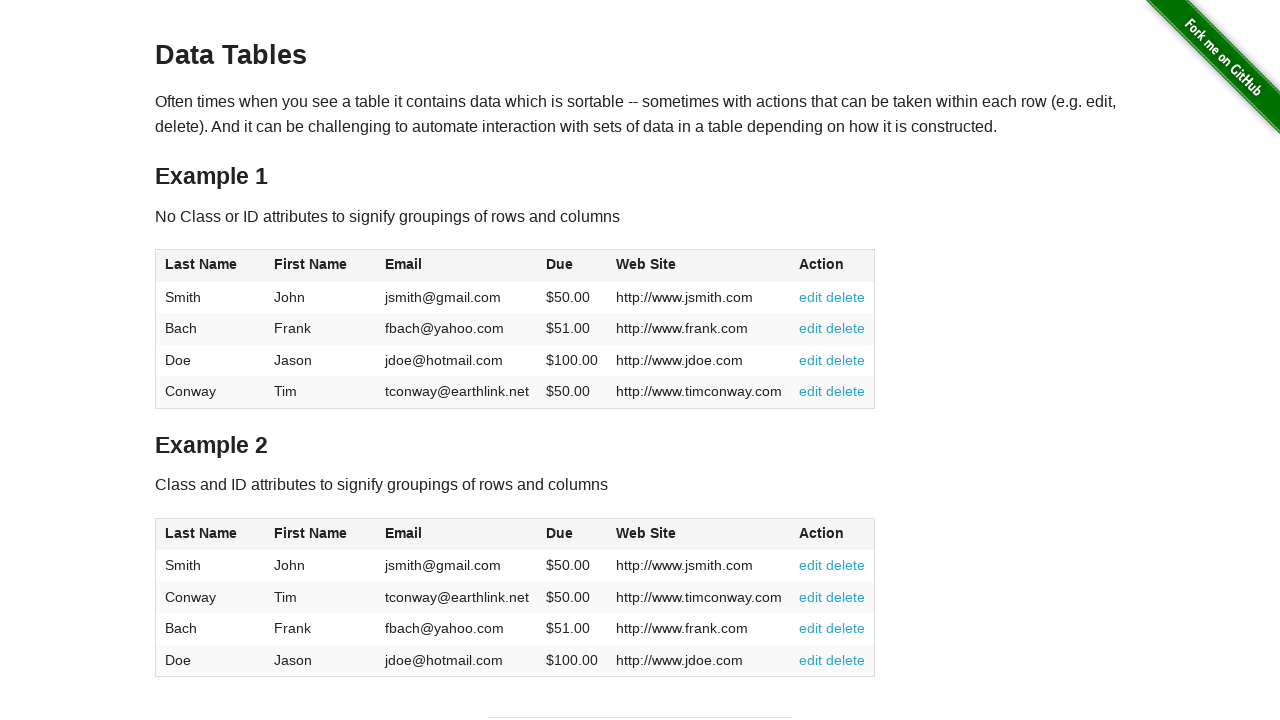

Verified that dues values are sorted in ascending order
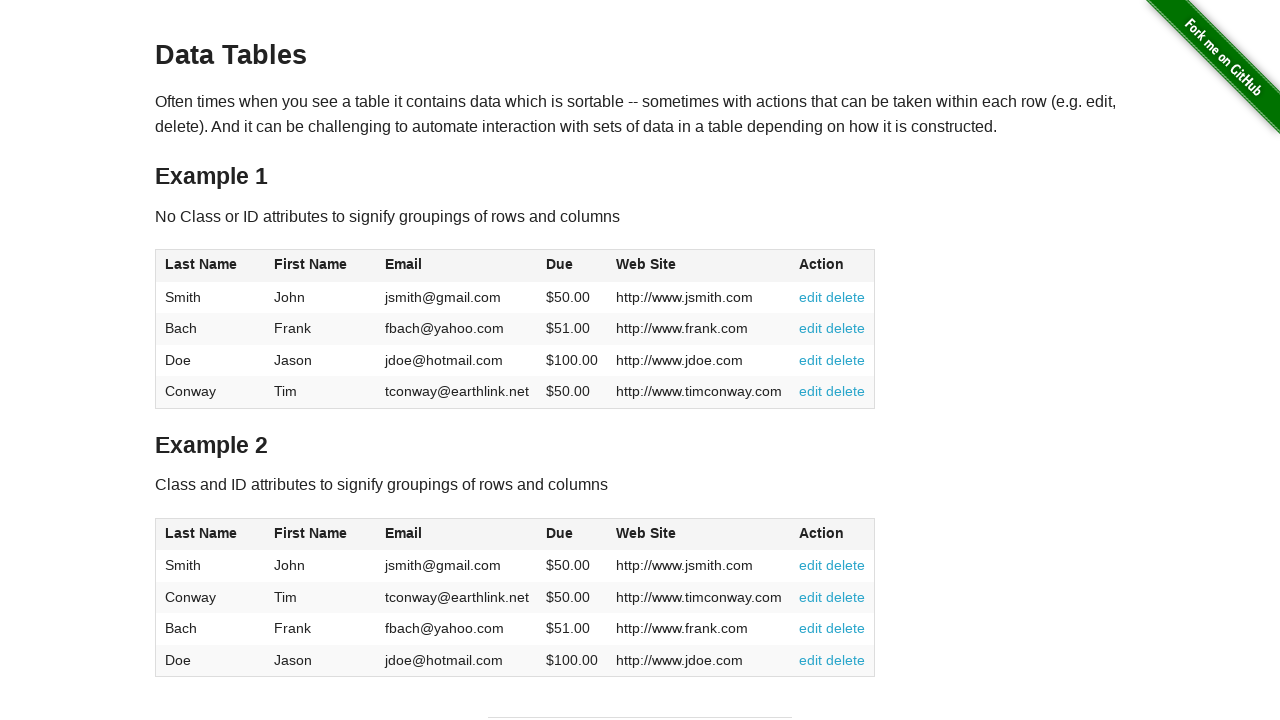

Assertion passed: table is sorted by dues in ascending order
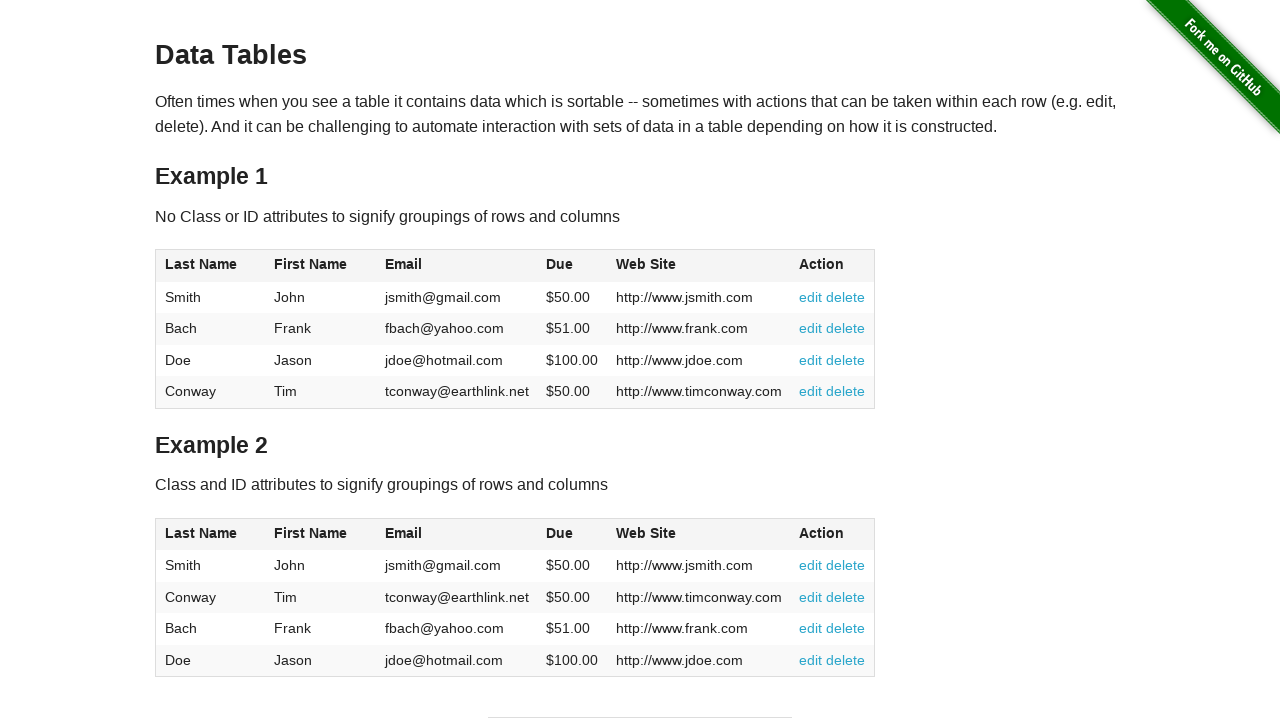

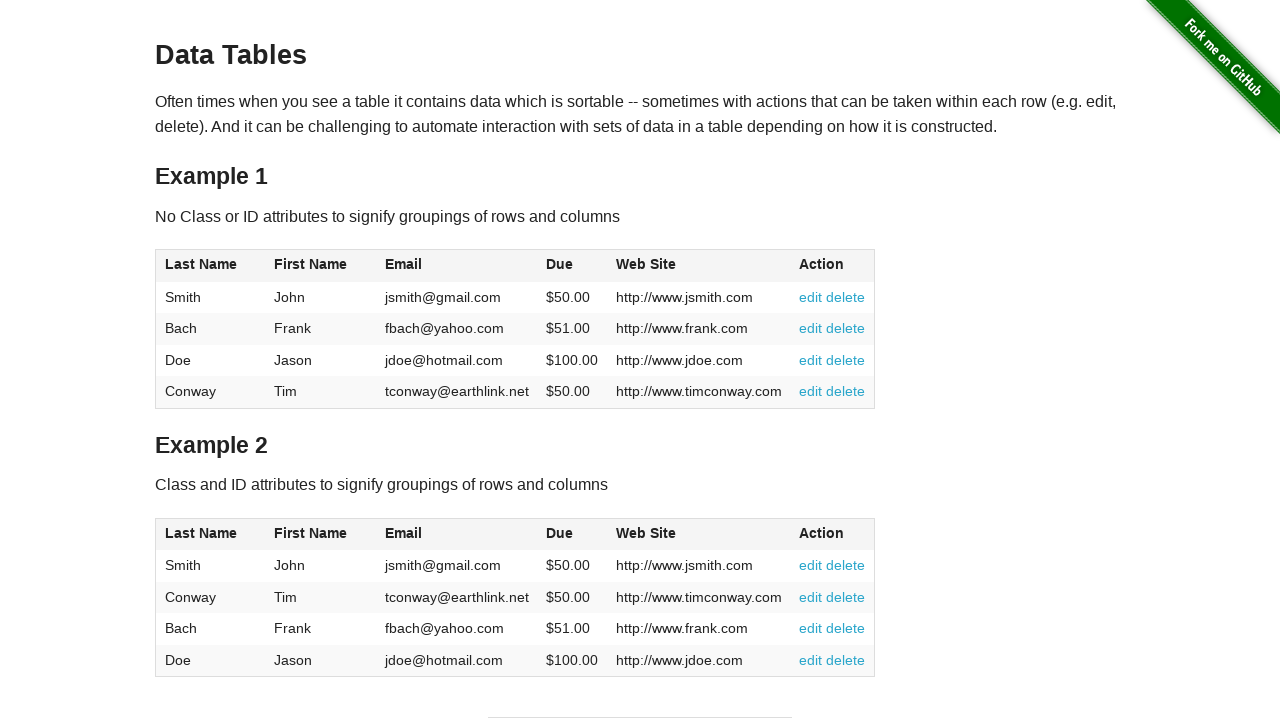